Searches for Broccoli, adds to cart, and proceeds to checkout

Starting URL: https://rahulshettyacademy.com/seleniumPractise/#/

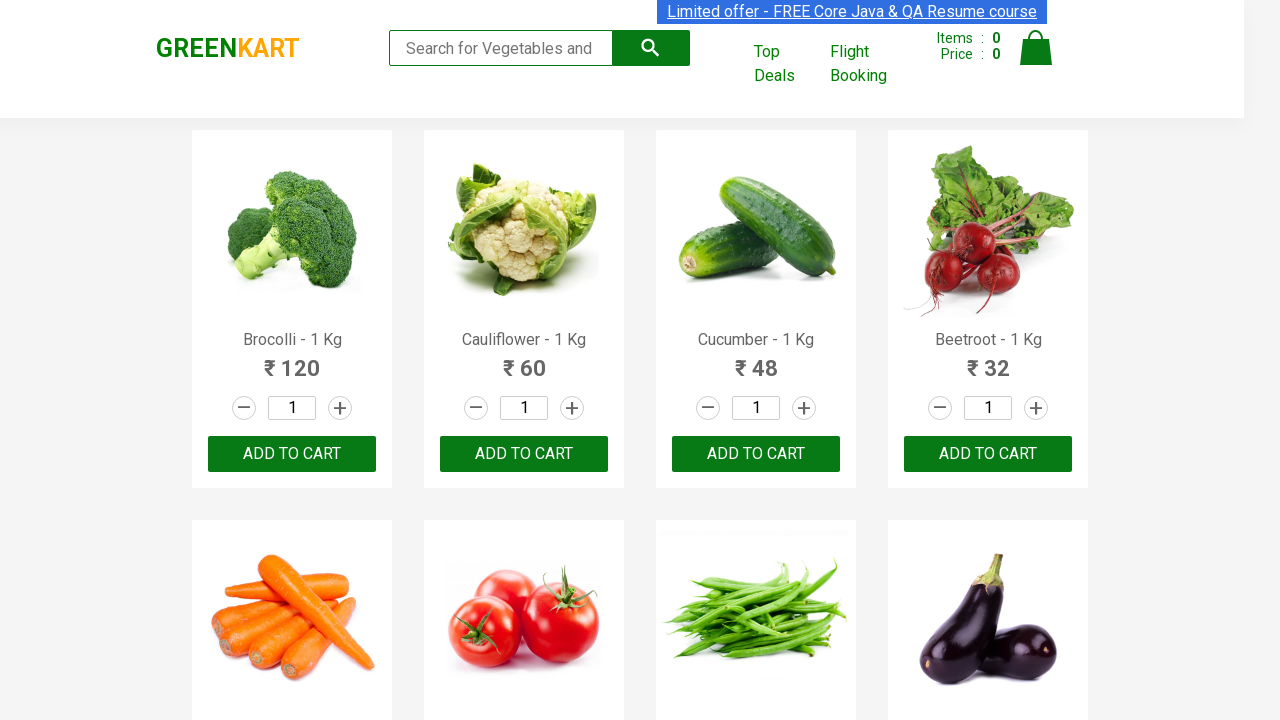

Filled search field with 'Brocolli' on .search-keyword
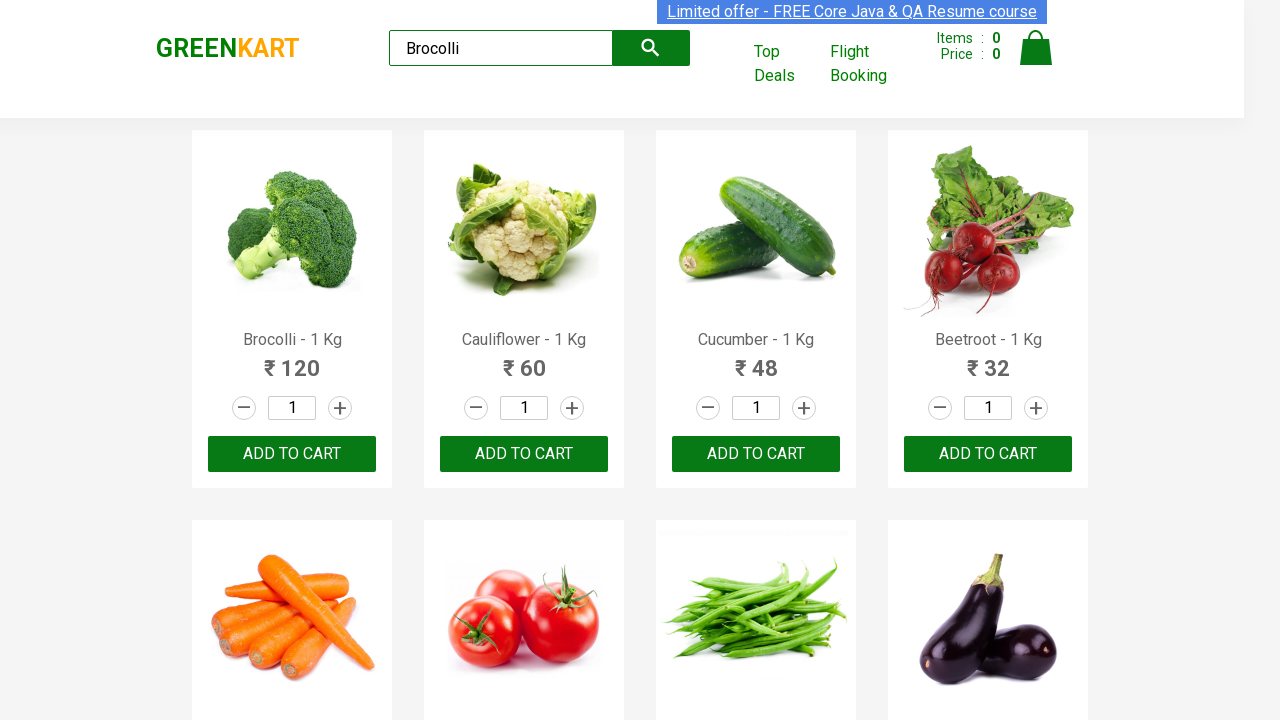

Waited 2 seconds for search results to load
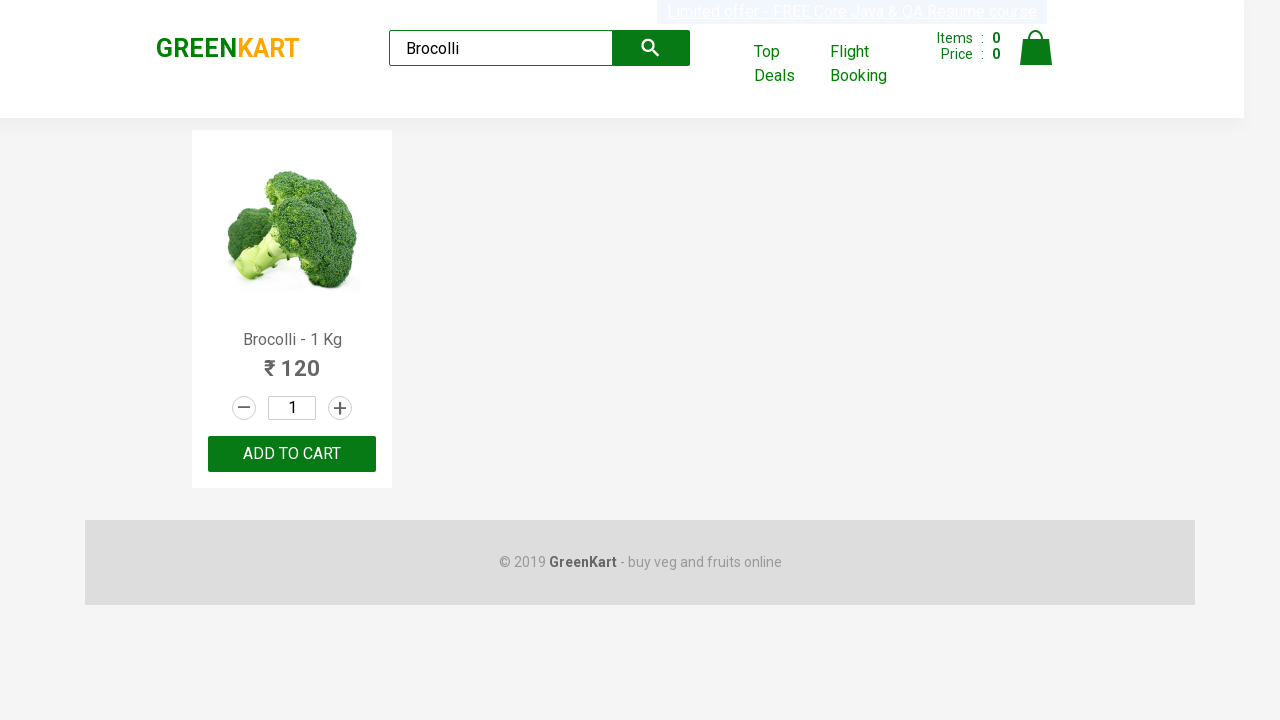

Clicked ADD TO CART button on first product at (292, 454) on .products .product >> nth=0 >> text=ADD TO CART
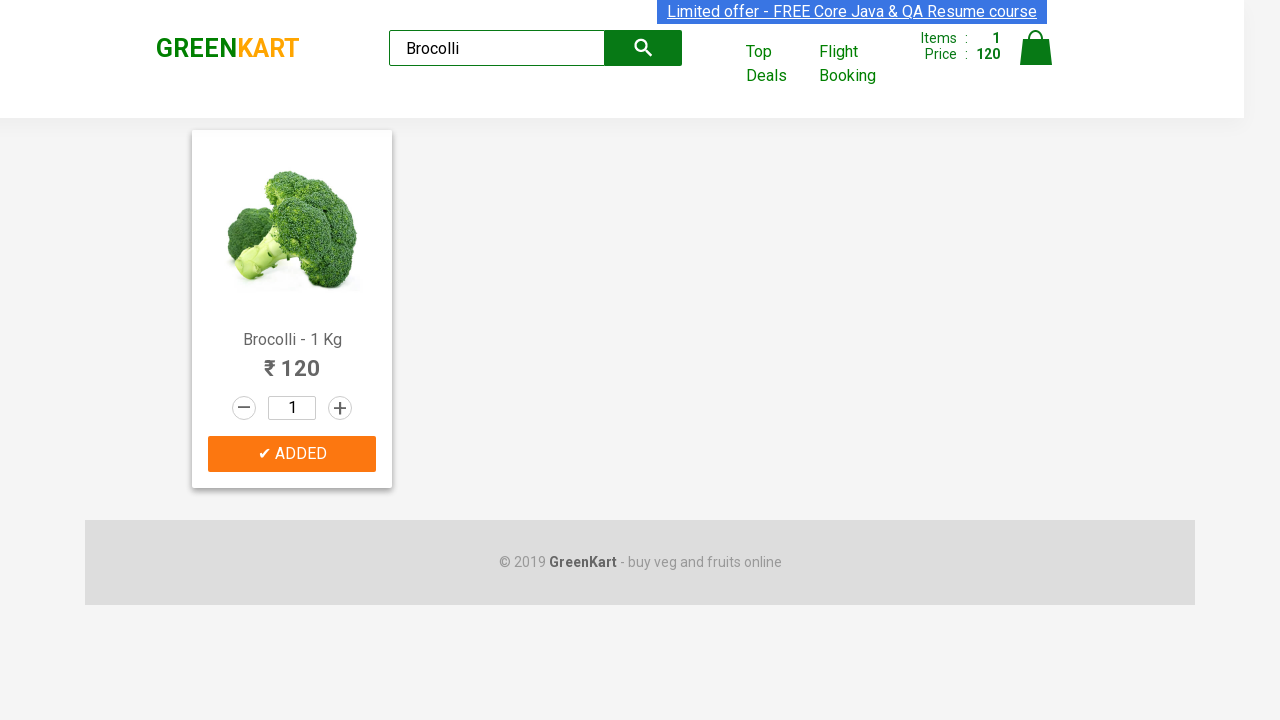

Clicked cart icon to view cart at (1036, 48) on .cart-icon > img
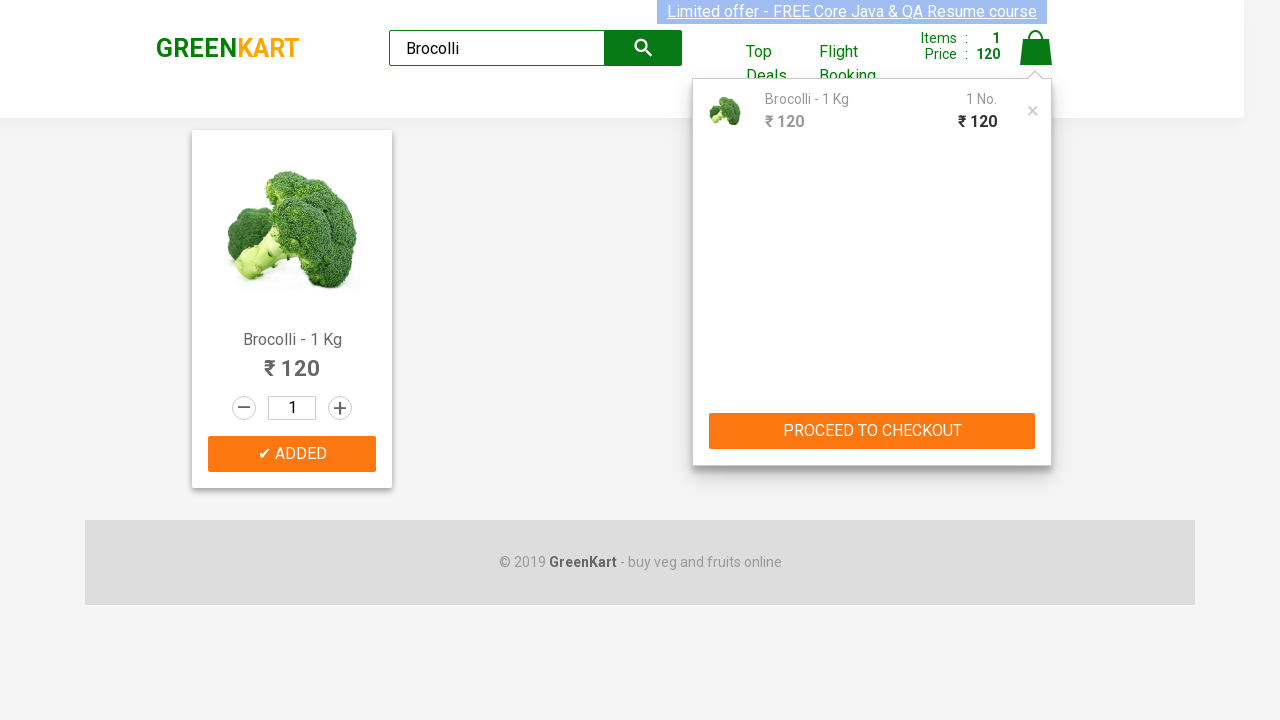

Clicked proceed to checkout button at (872, 431) on .cart-preview > .action-block > button
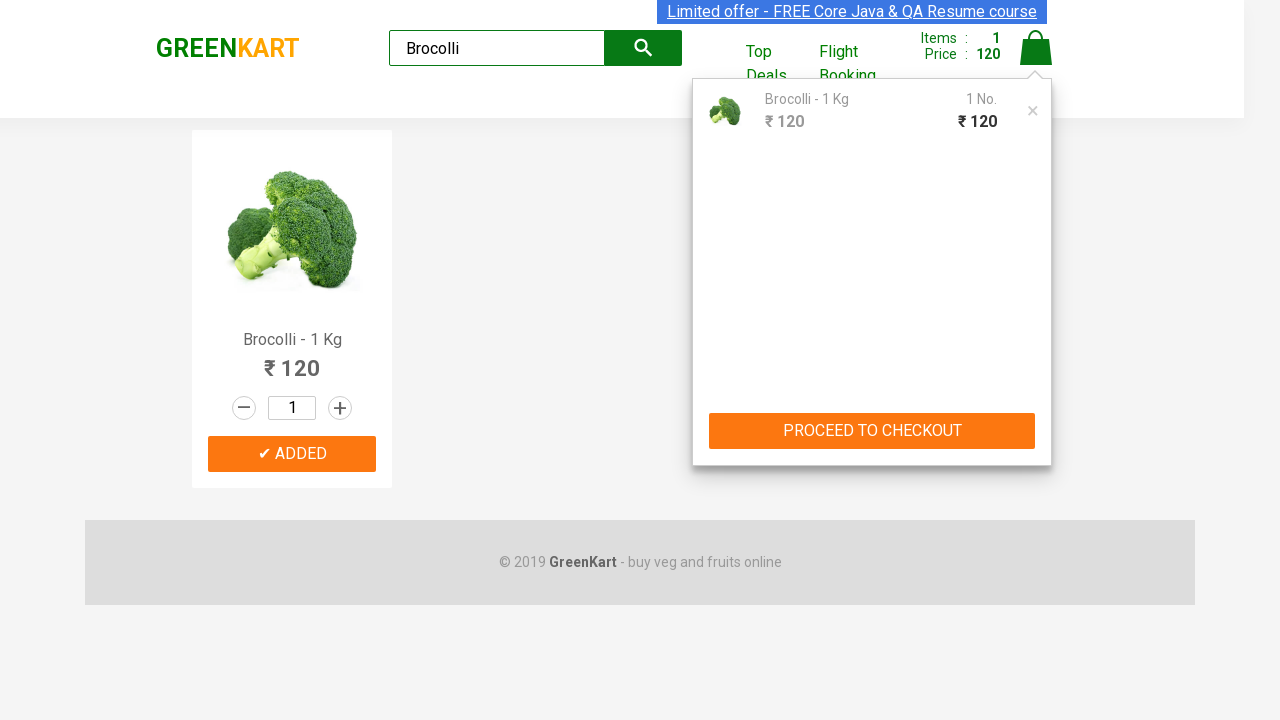

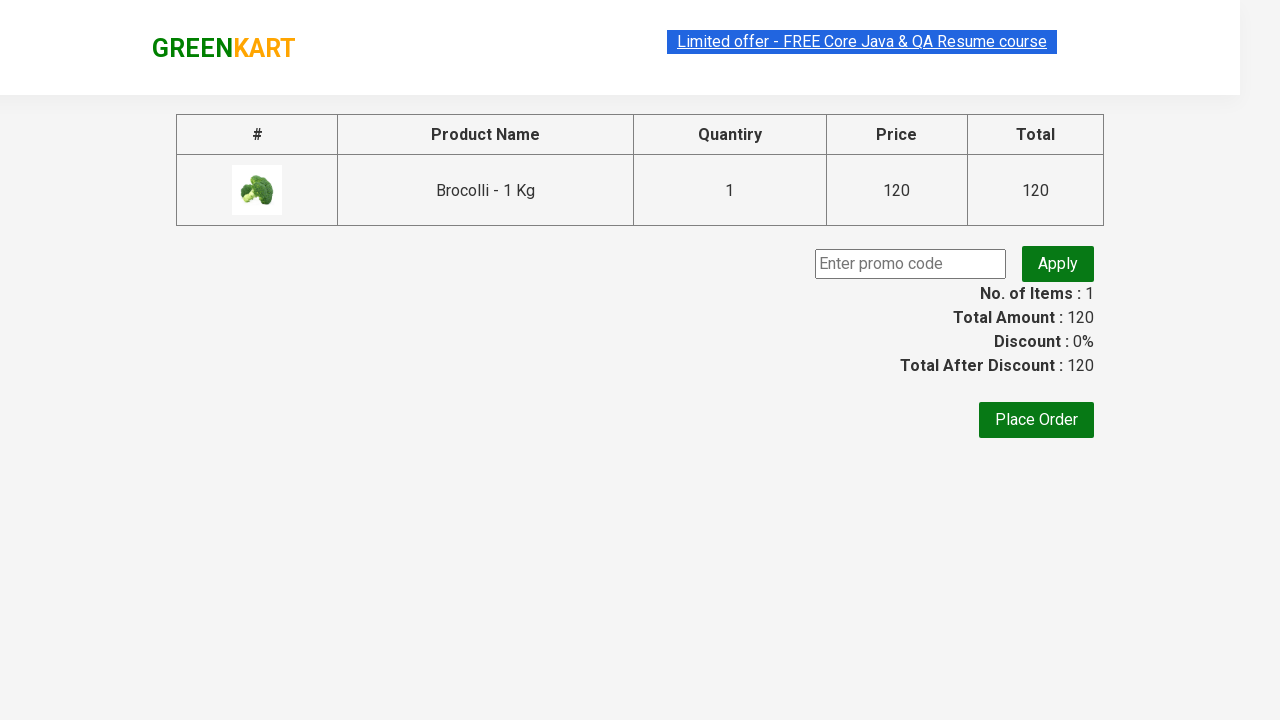